Tests form field manipulation using JavaScript to remove readonly attribute and set date value

Starting URL: https://www.12306.cn/index/

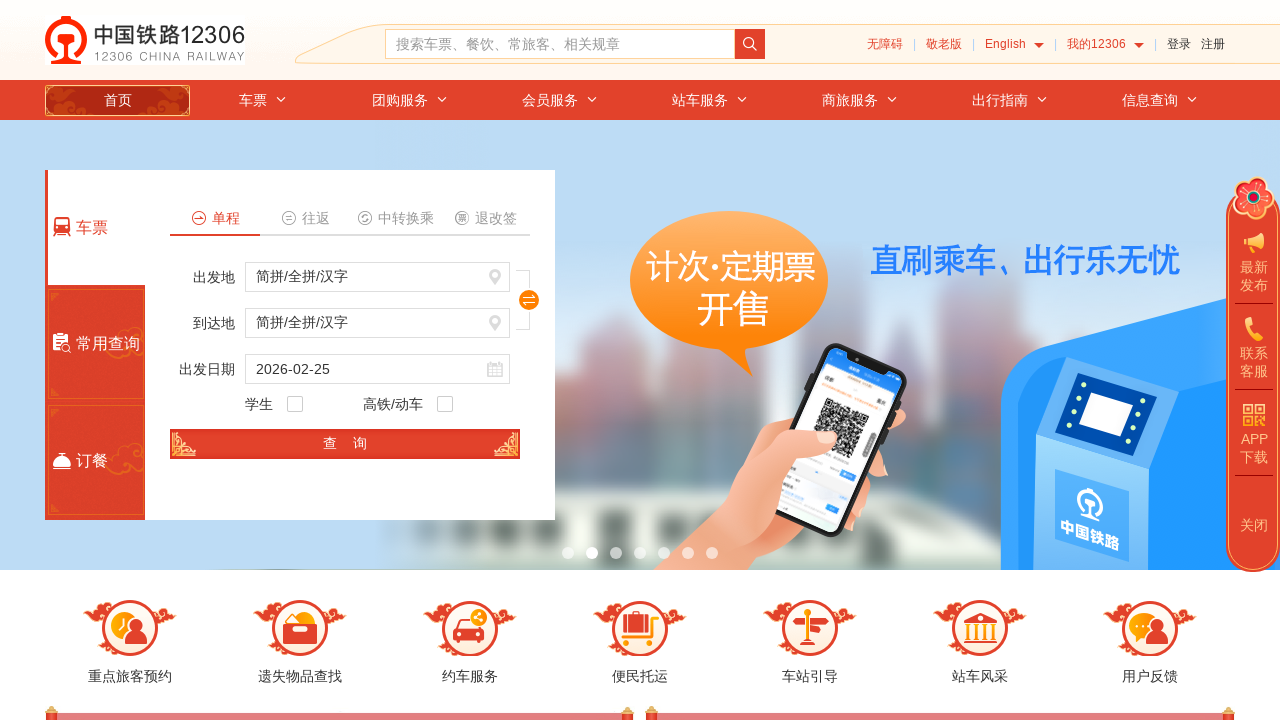

Removed readonly attribute from train_date field using JavaScript
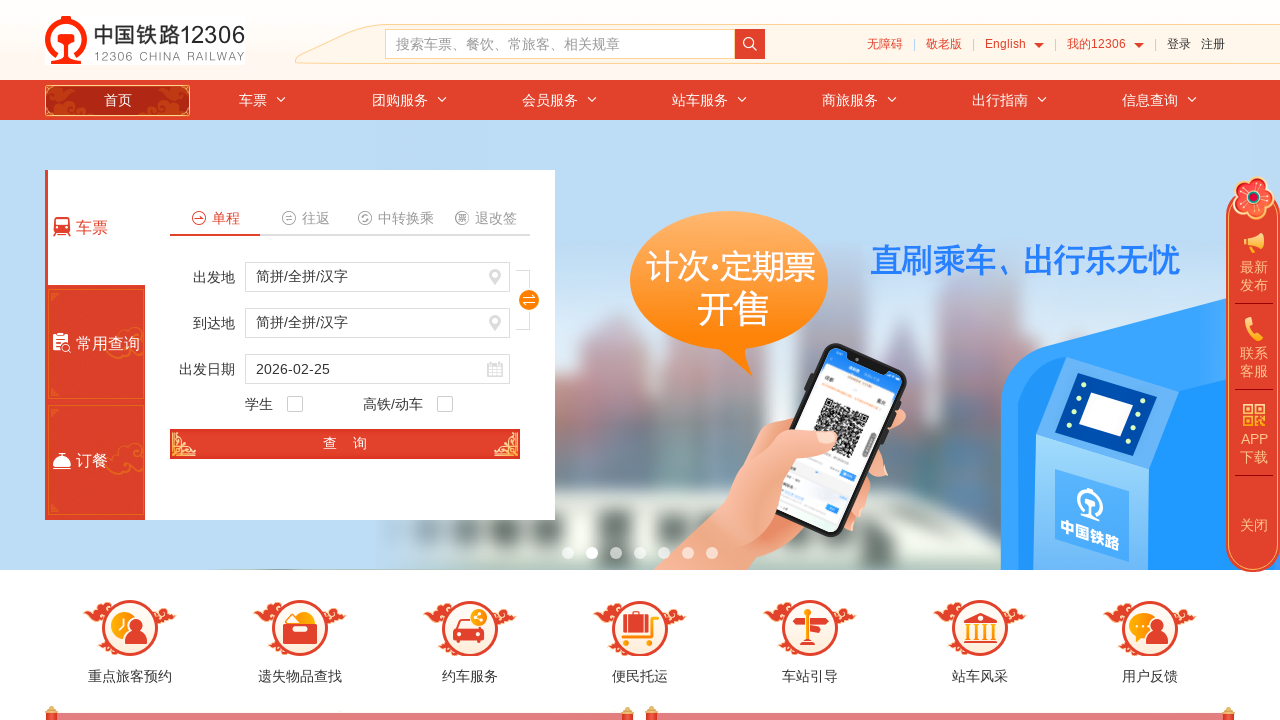

Waited 1000ms for readonly attribute removal to take effect
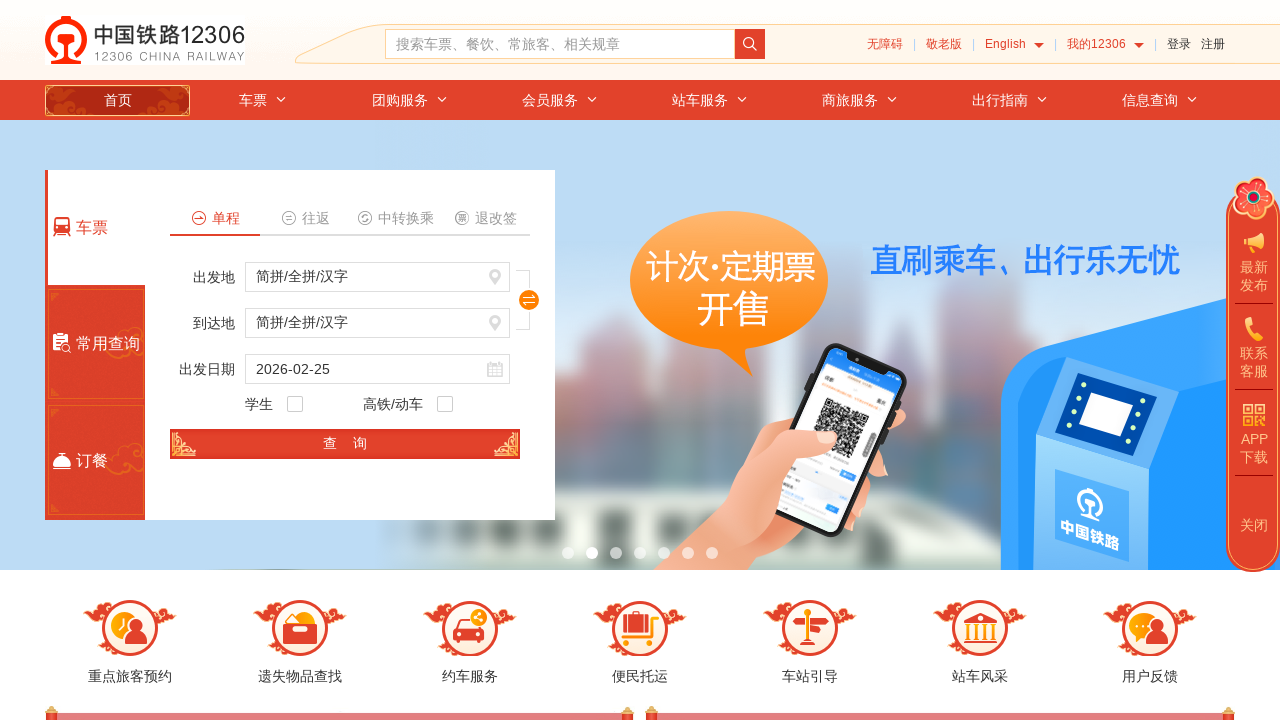

Set train_date field value to '2024-12-28' using JavaScript
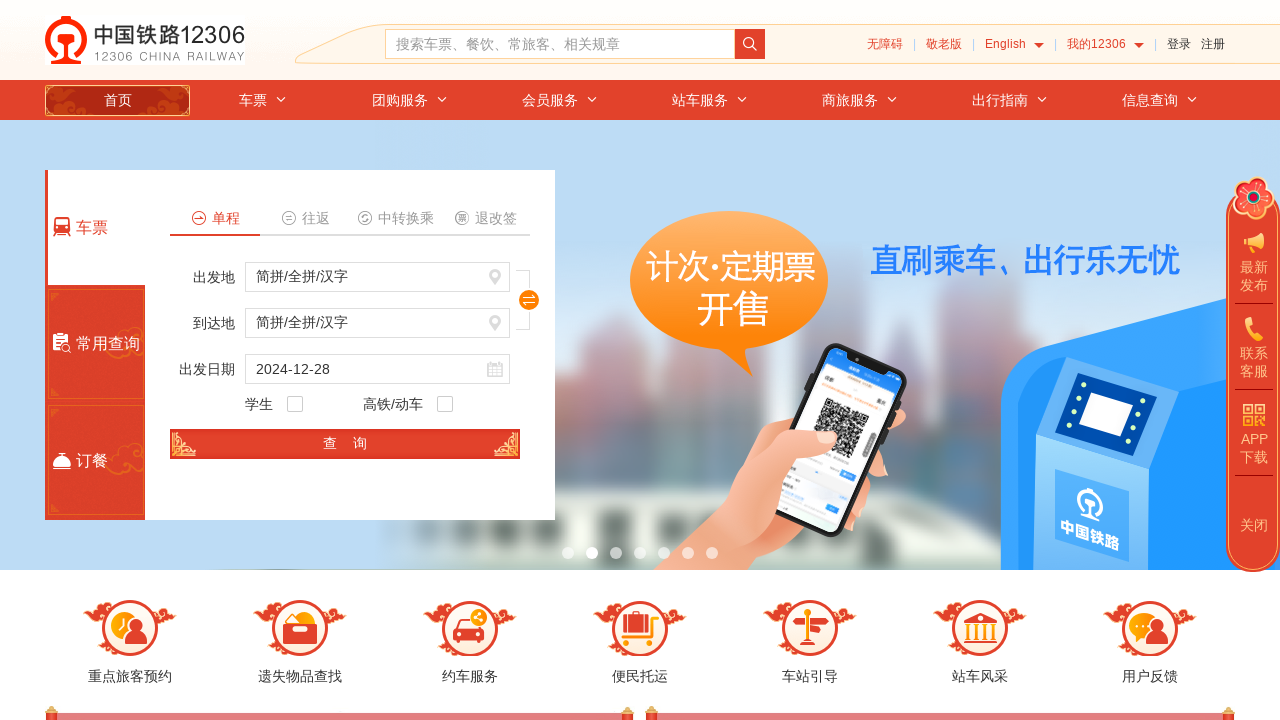

Waited 2000ms for date value to be set
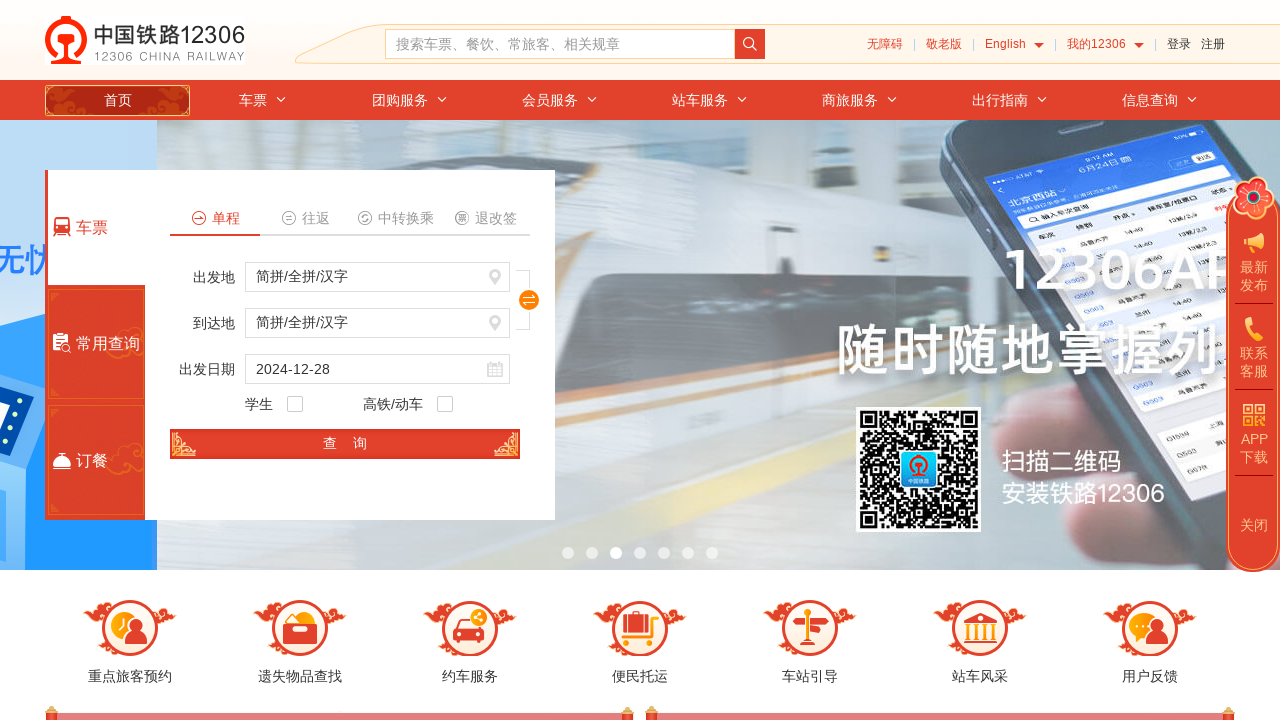

Retrieved train_date field value: 2024-12-28
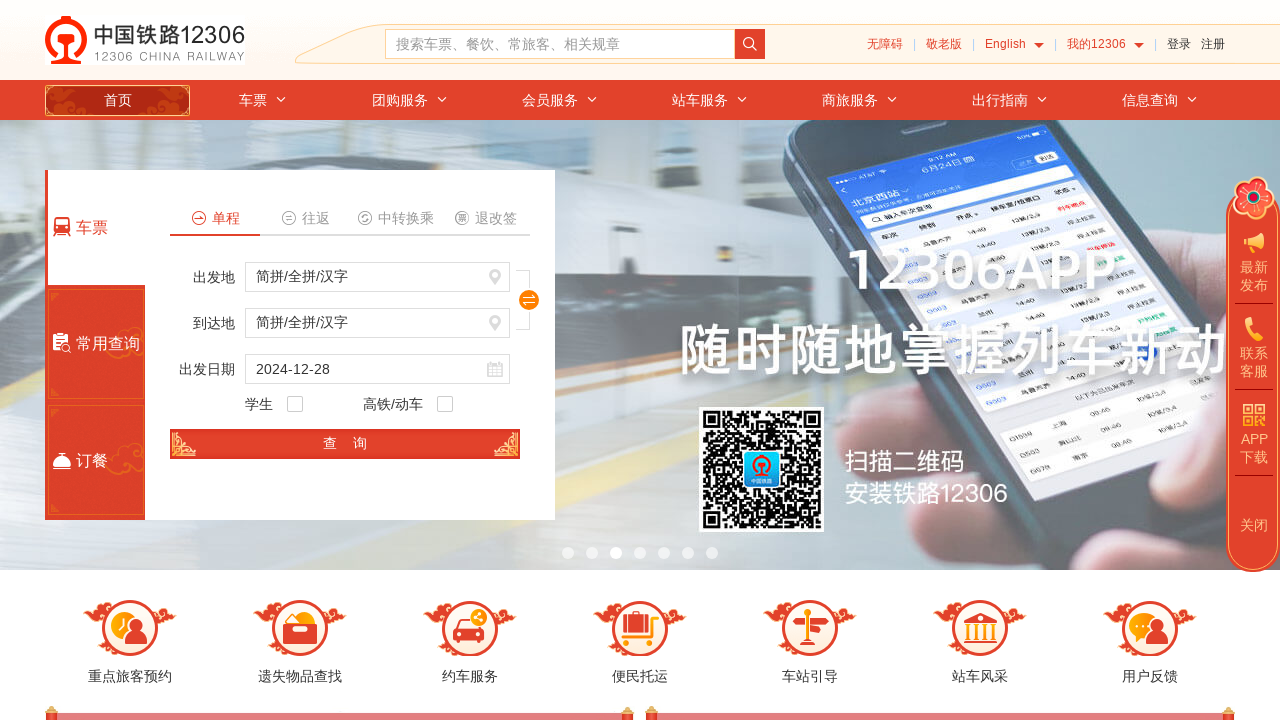

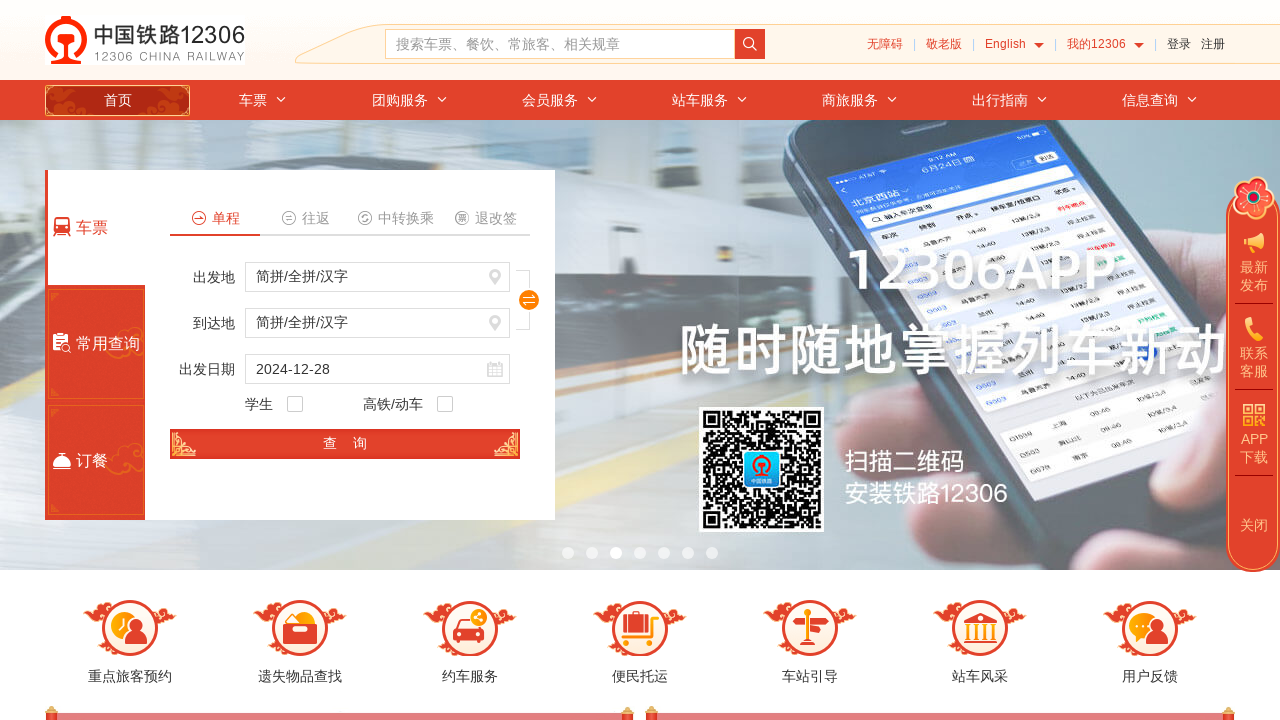